Navigates to YouTube homepage and verifies the page title matches the expected value "YouTube"

Starting URL: https://www.youtube.com/

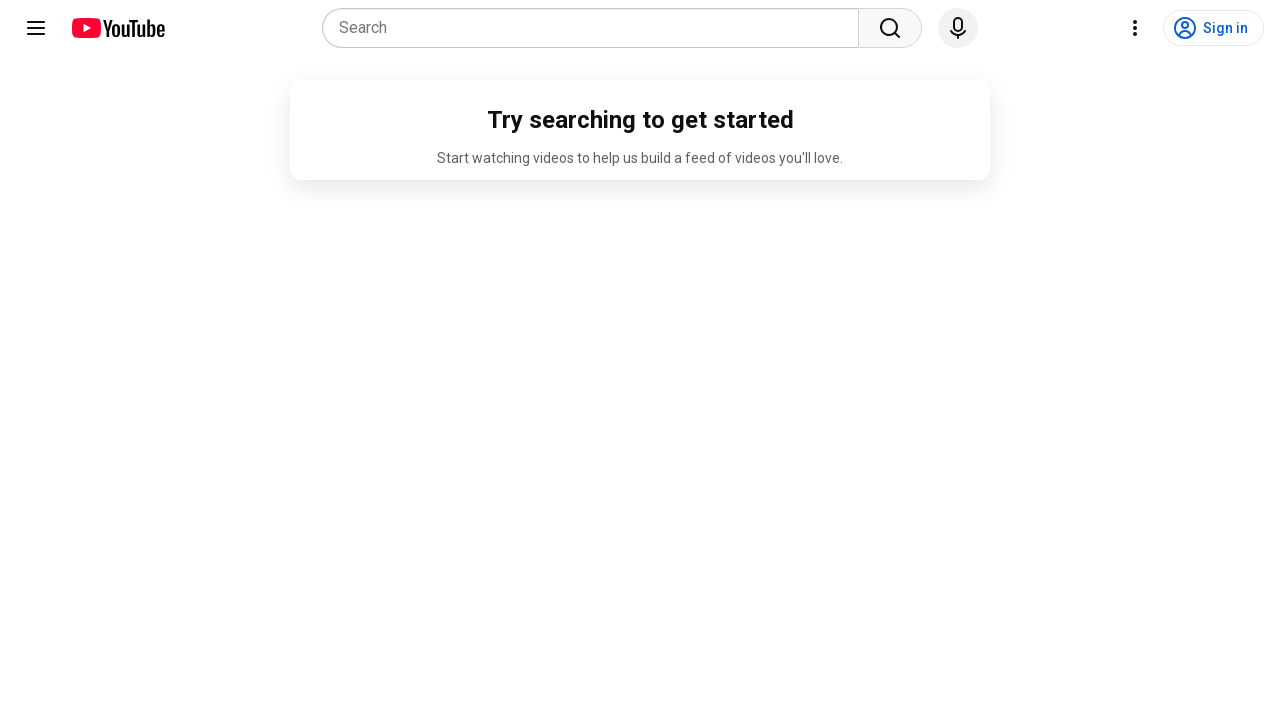

Navigated to YouTube homepage
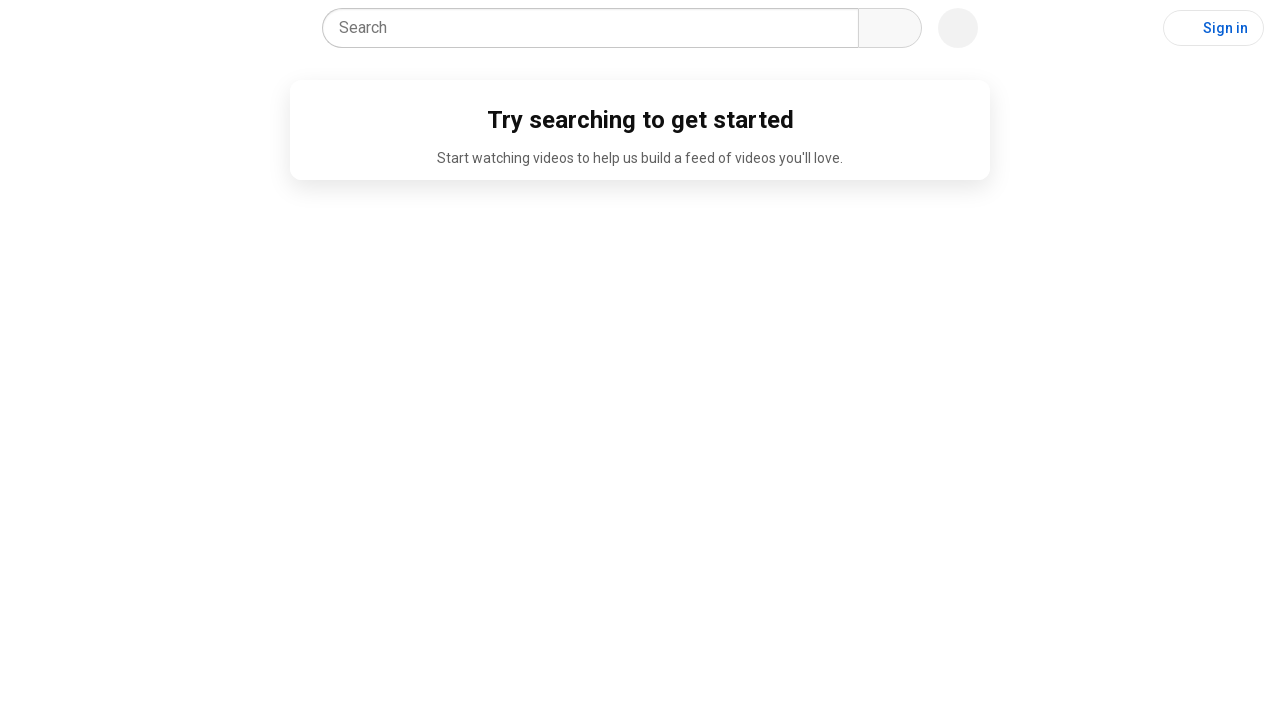

Retrieved page title
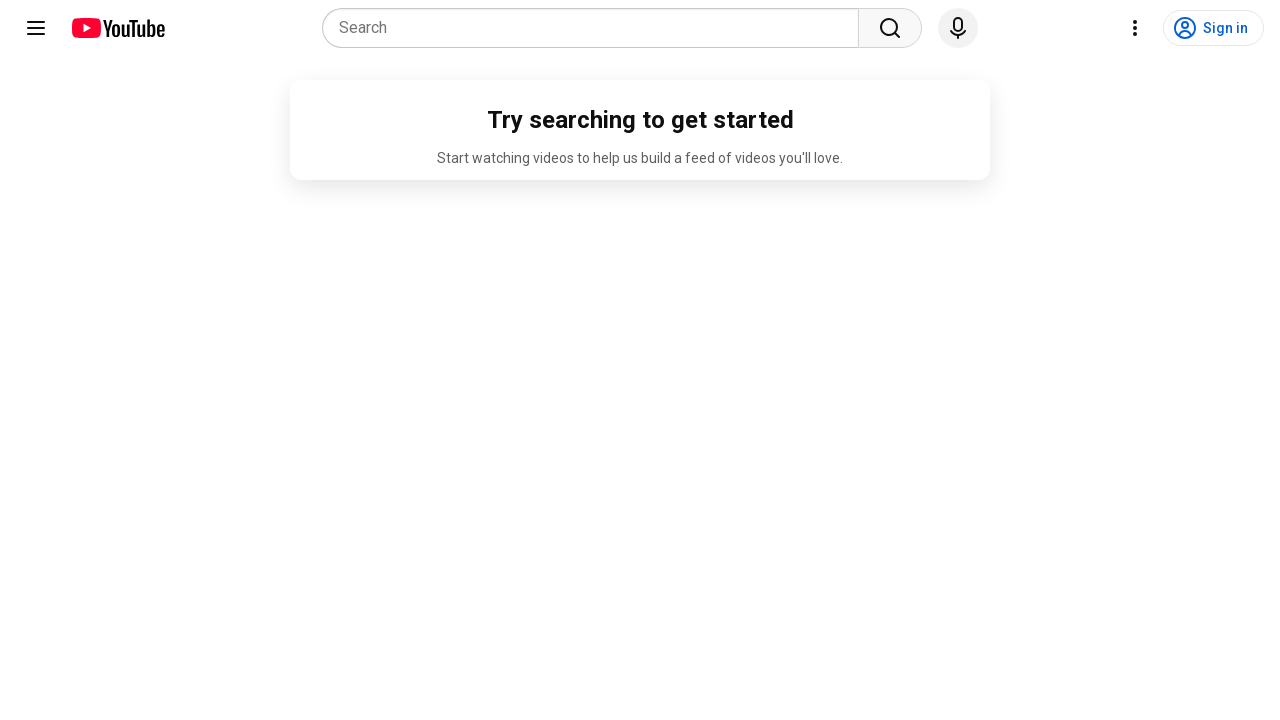

Verified page title matches expected value 'YouTube'
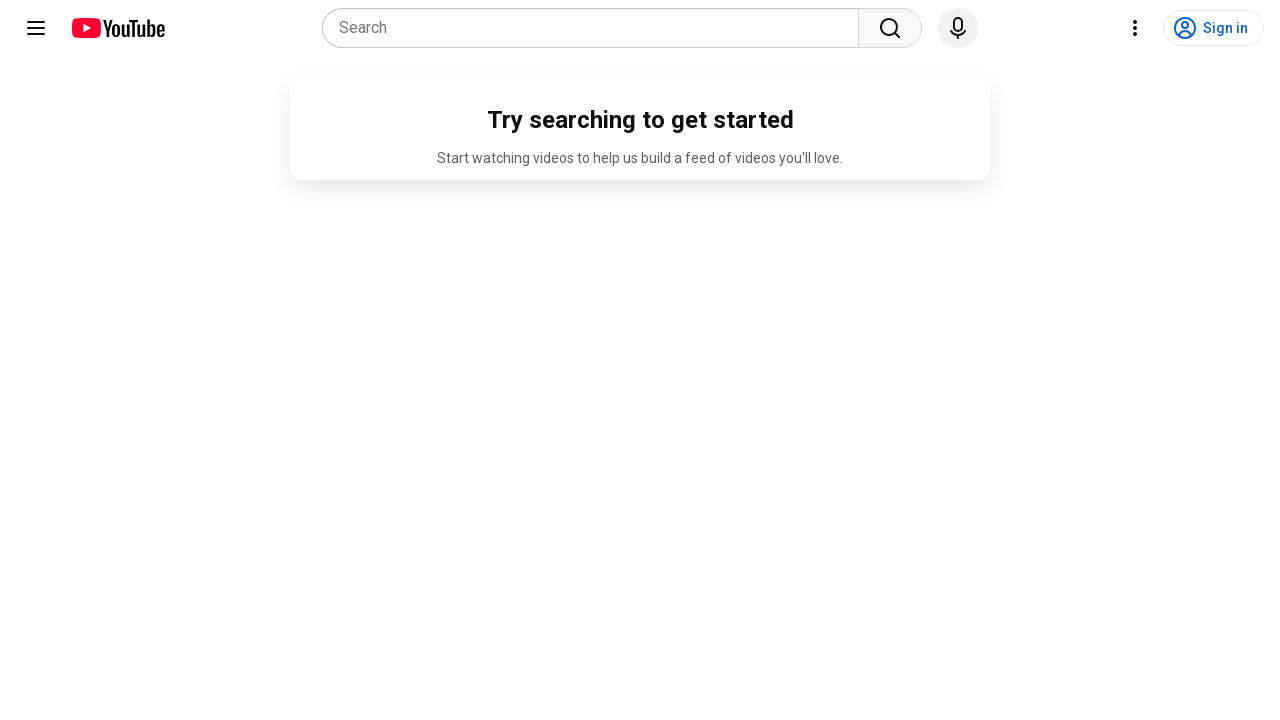

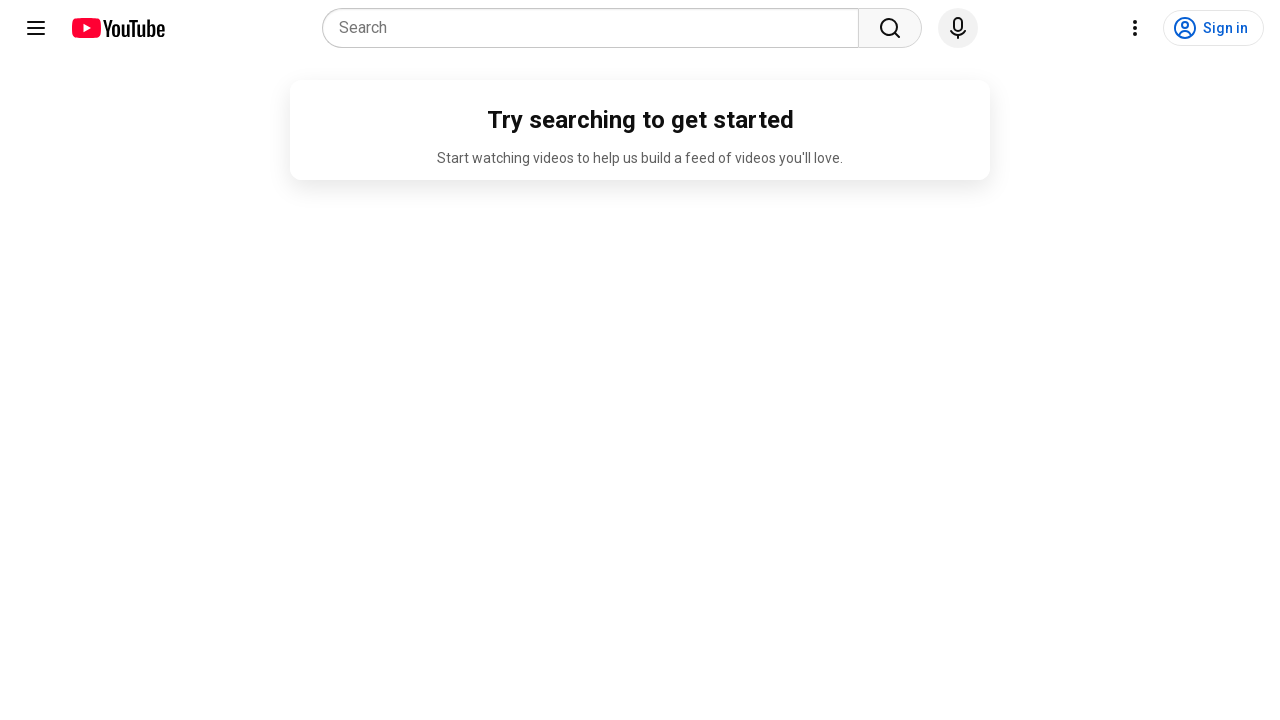